Navigates to the Automation Practice page and verifies that navigation links are present in the footer section

Starting URL: https://rahulshettyacademy.com/AutomationPractice/

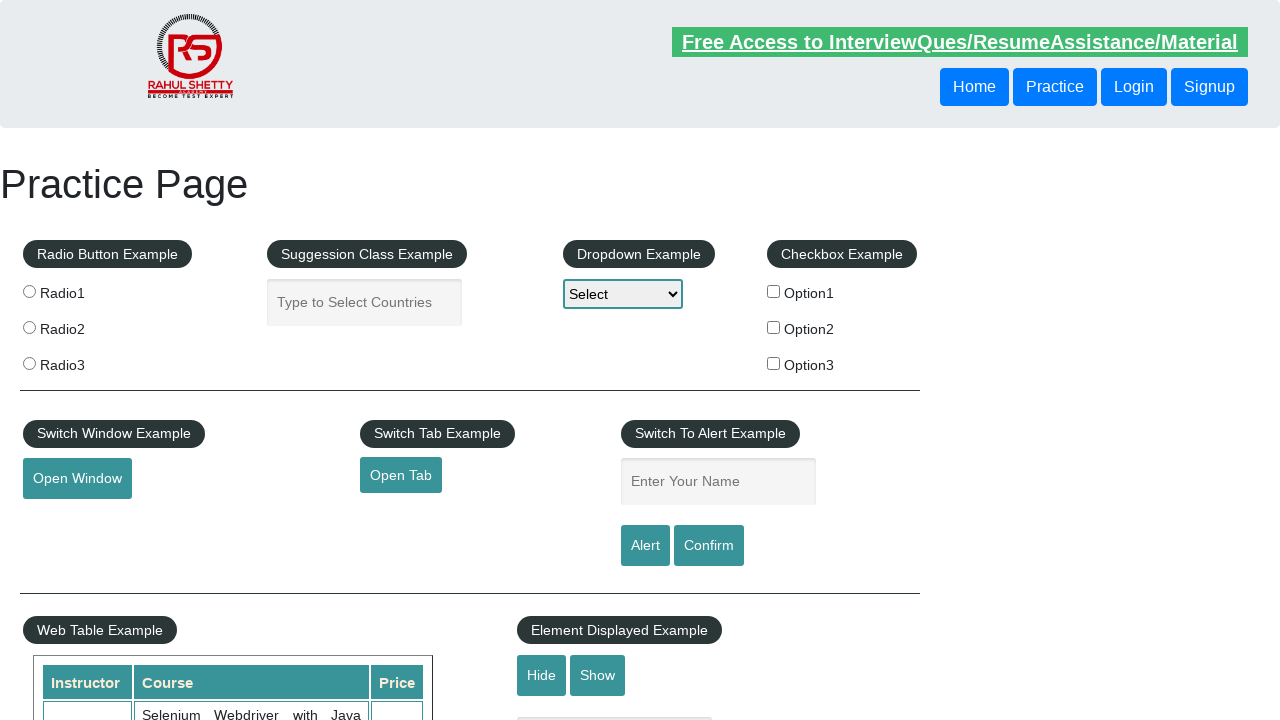

Navigated to Automation Practice page
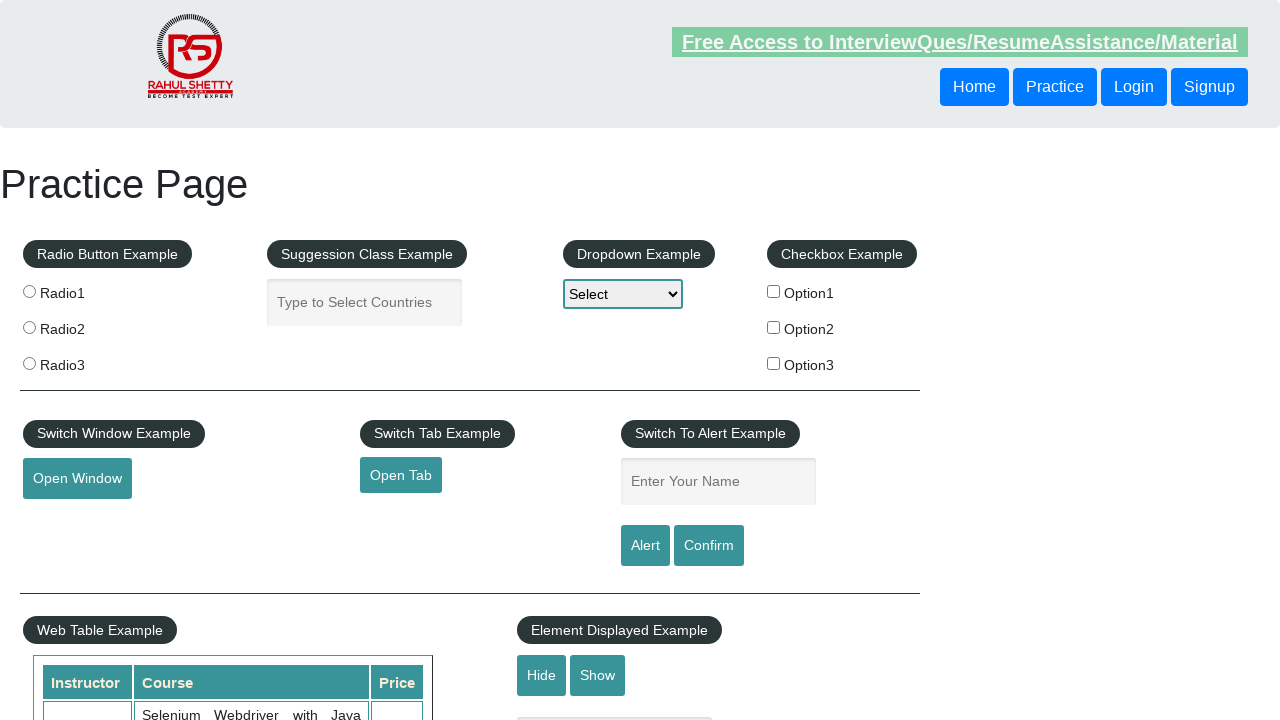

Footer links selector is ready
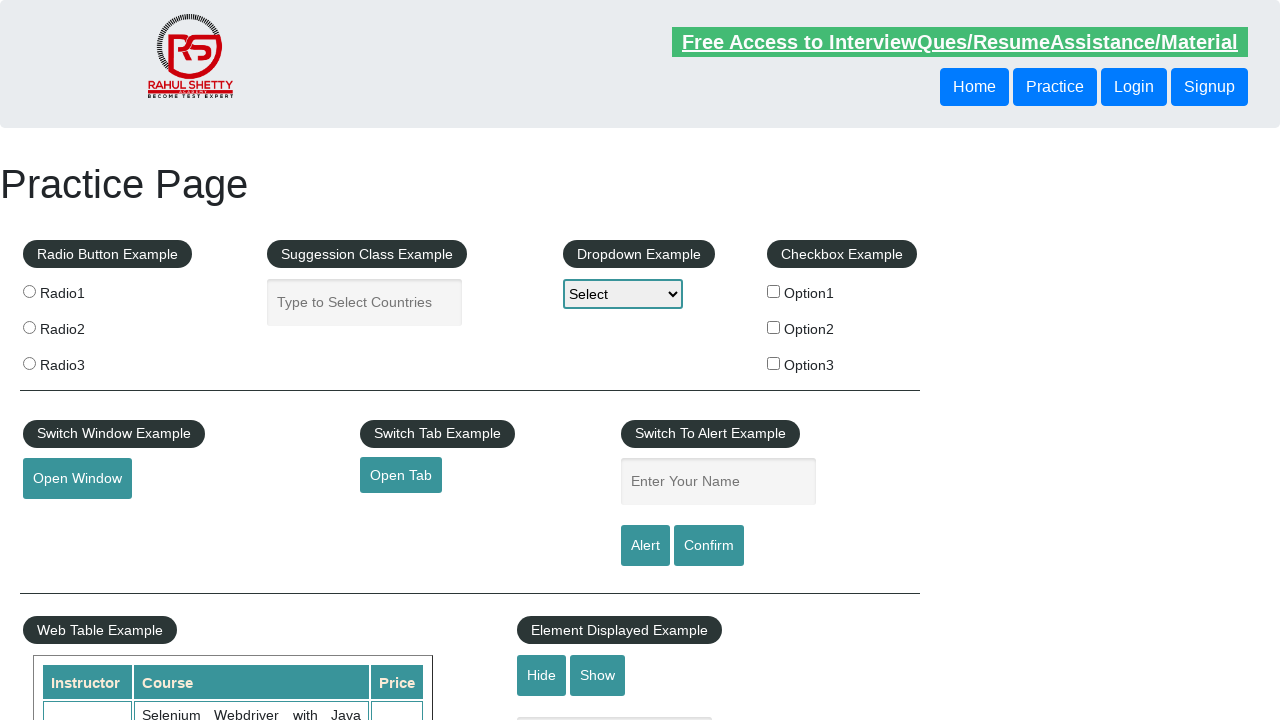

Located all footer links with xpath //li[@class='gf-li']/a
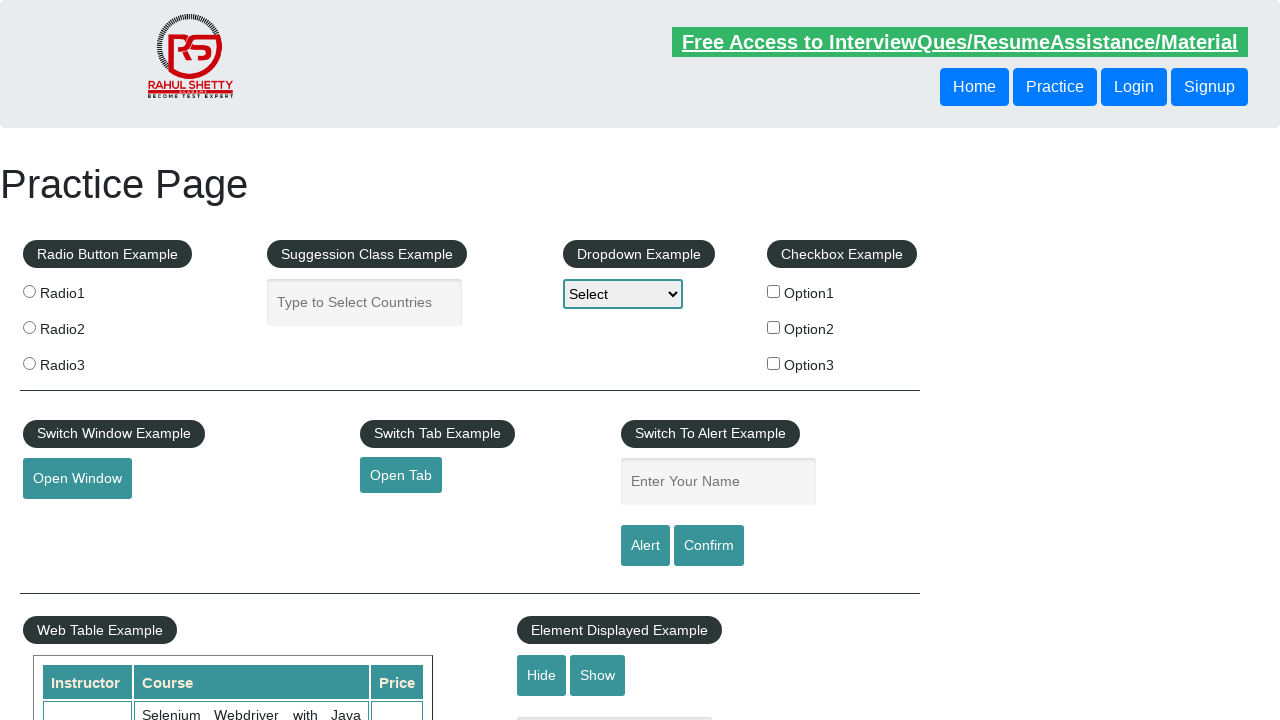

Verified 16 footer links are present on the page
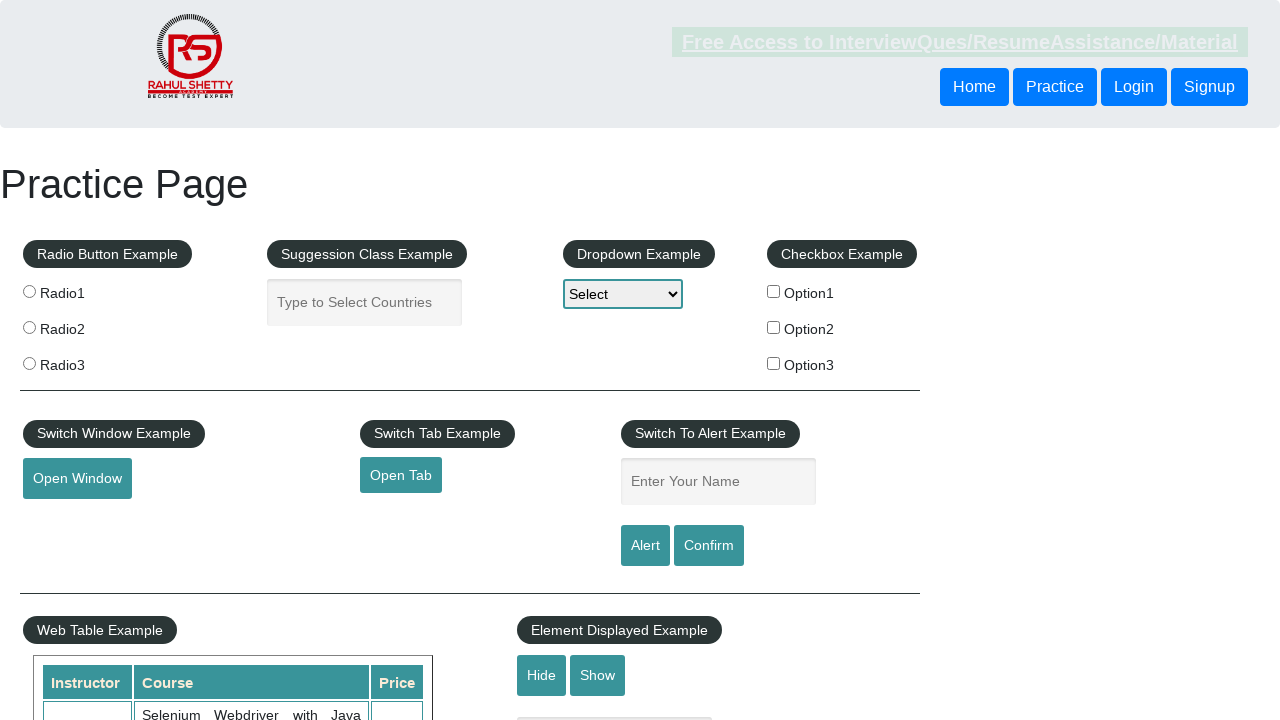

Retrieved first footer link
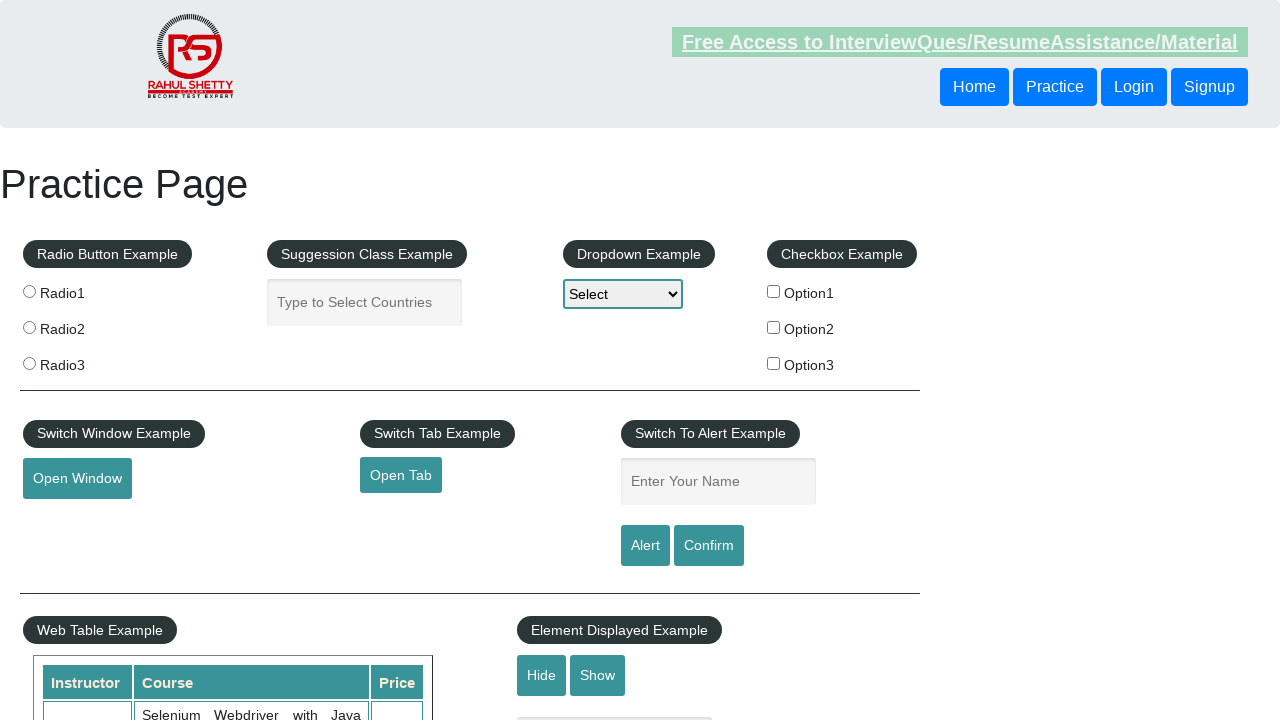

Retrieved href attribute from first link: http://www.restapitutorial.com/
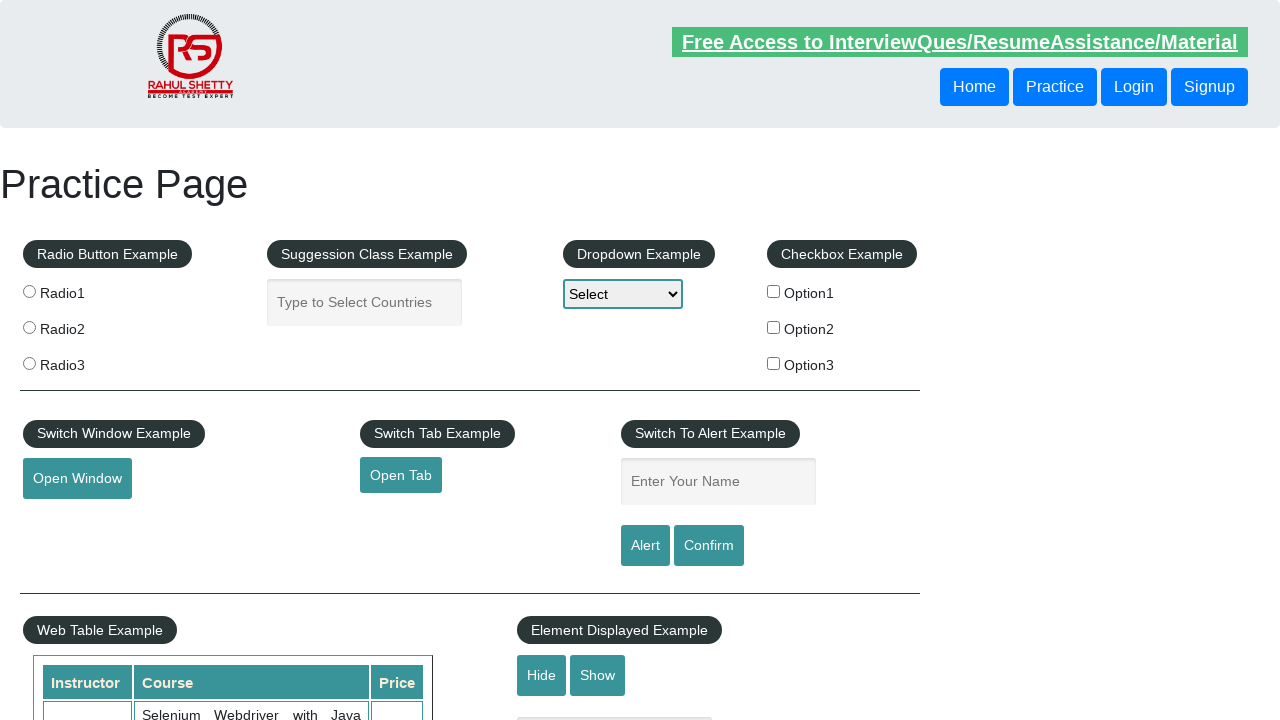

Clicked first footer link navigating to http://www.restapitutorial.com/ at (68, 520) on xpath=//li[@class='gf-li']/a >> nth=0
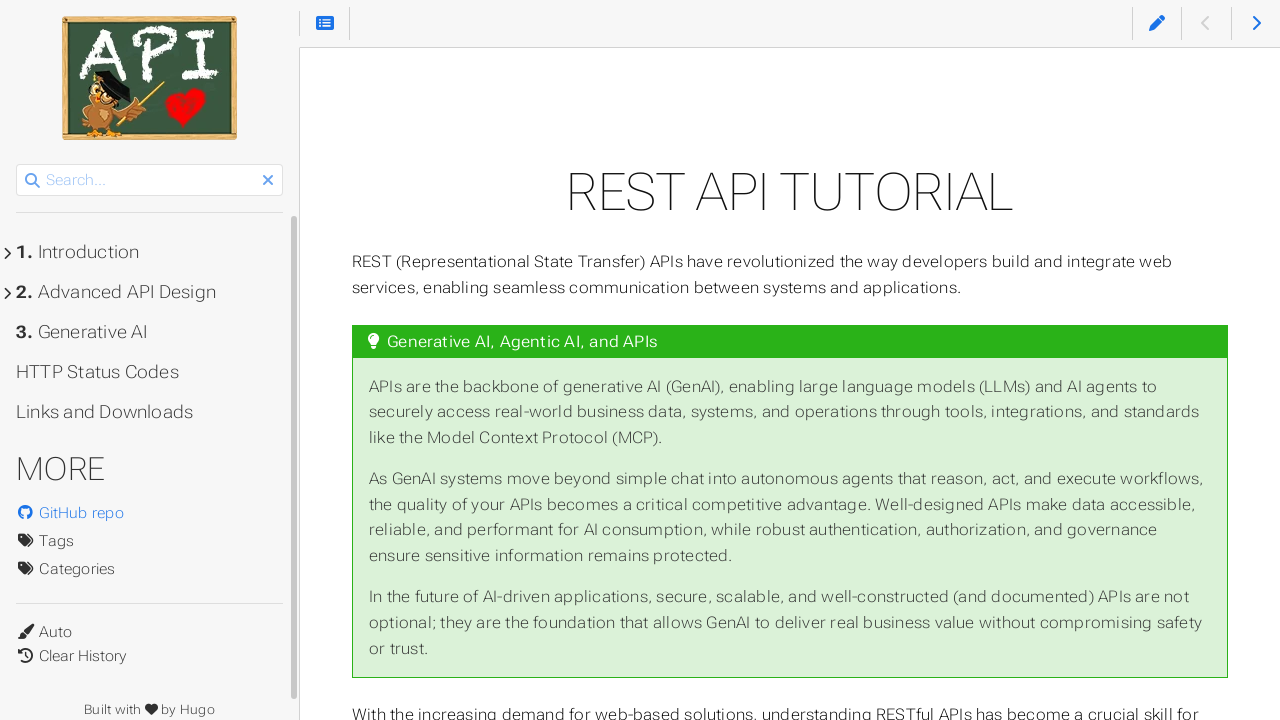

Page DOM content loaded after navigation
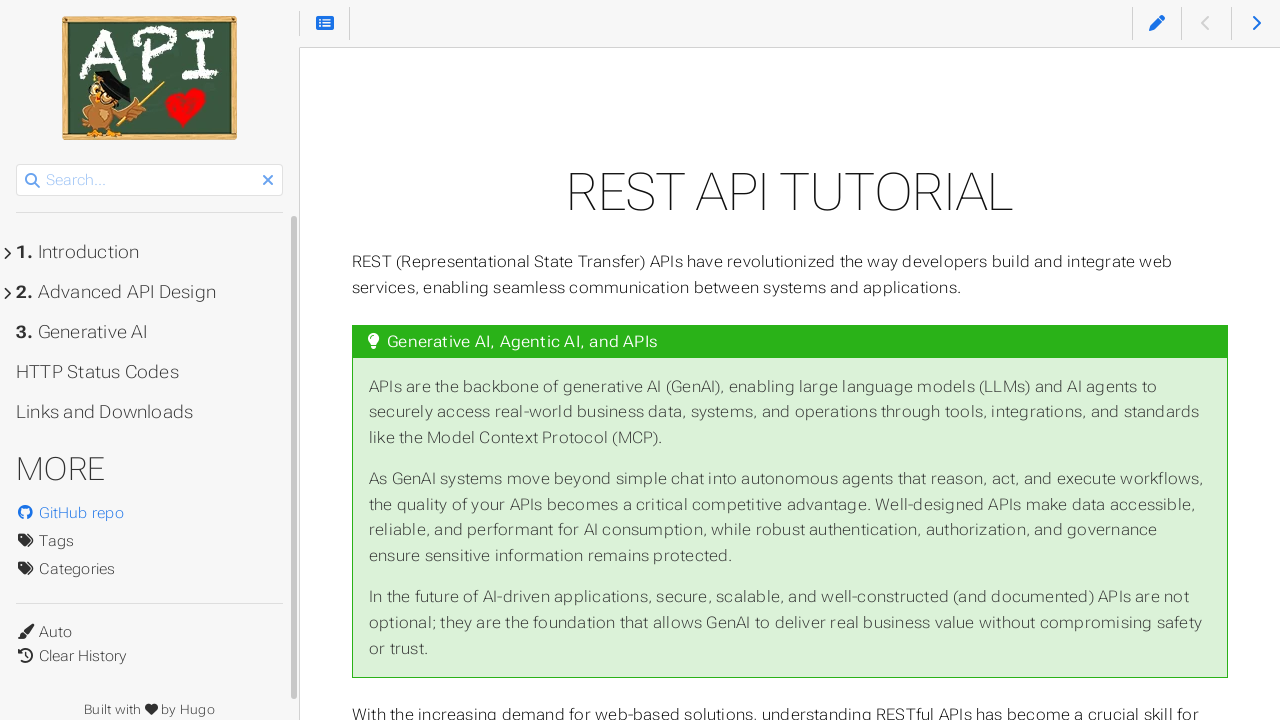

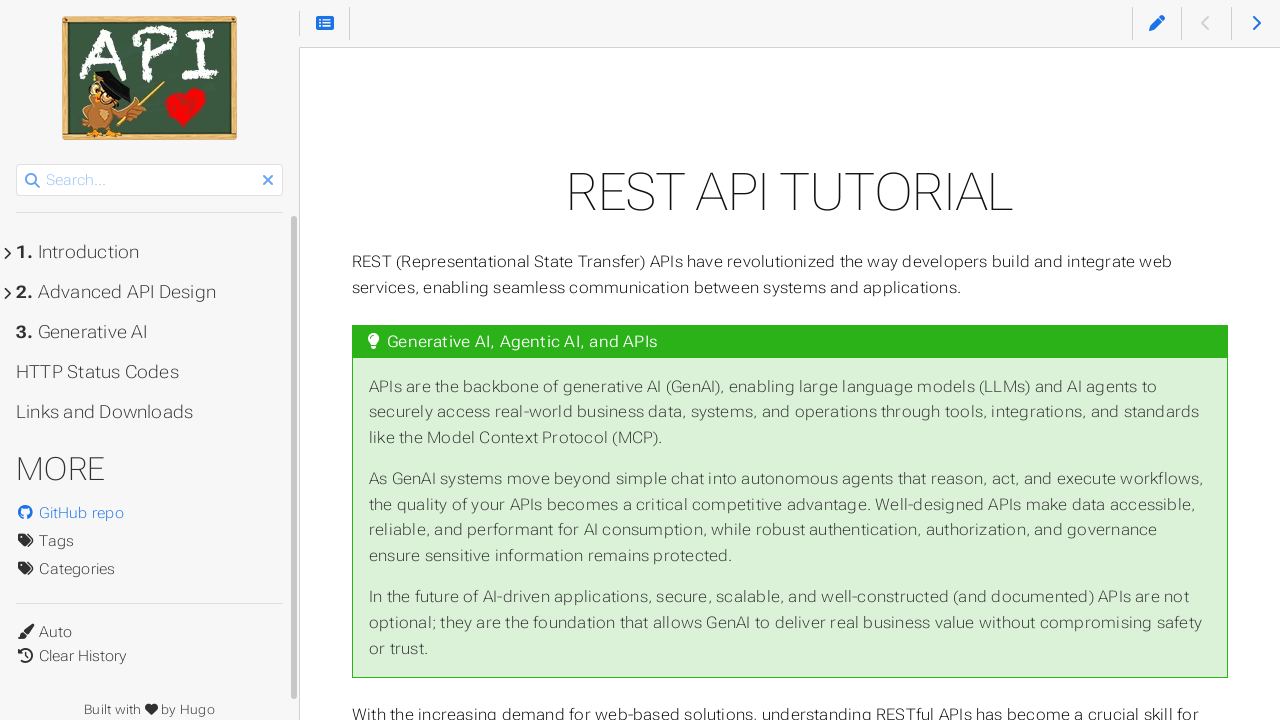